Selects Option2 from the dropdown menu

Starting URL: https://rahulshettyacademy.com/AutomationPractice/

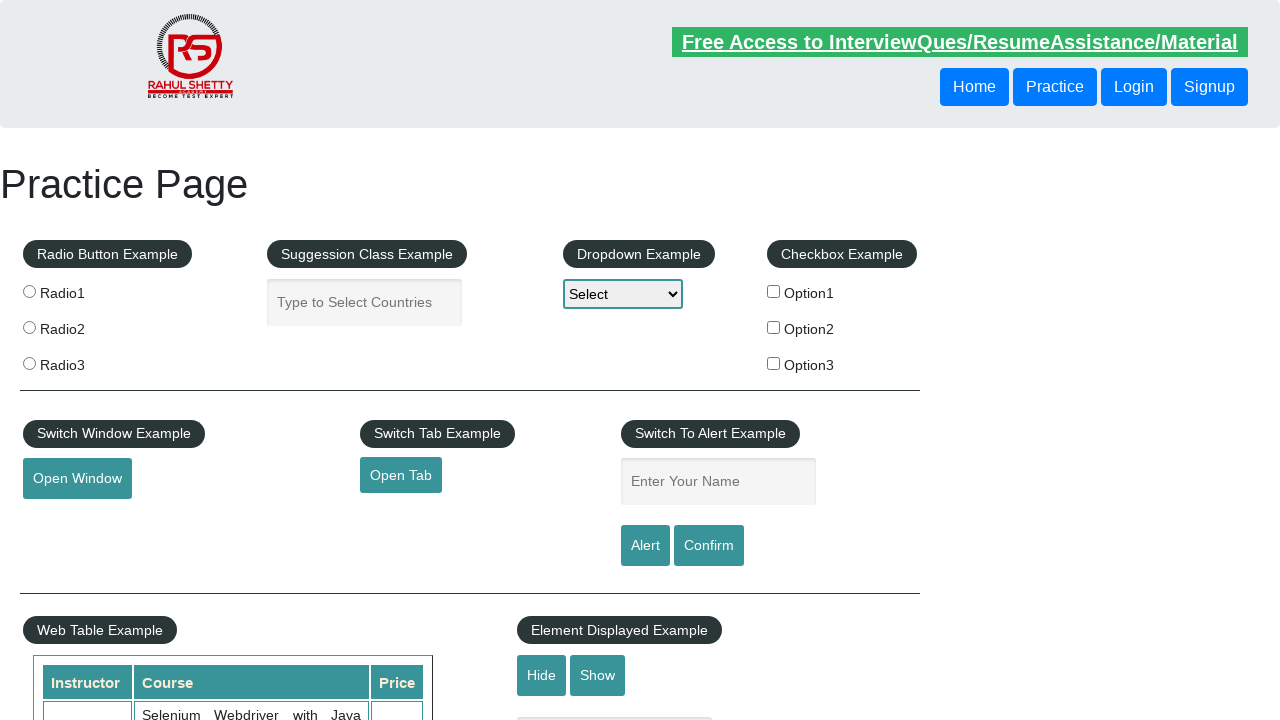

Selected Option2 from the dropdown menu on //select[contains(@id,'dropdown-class-example')]
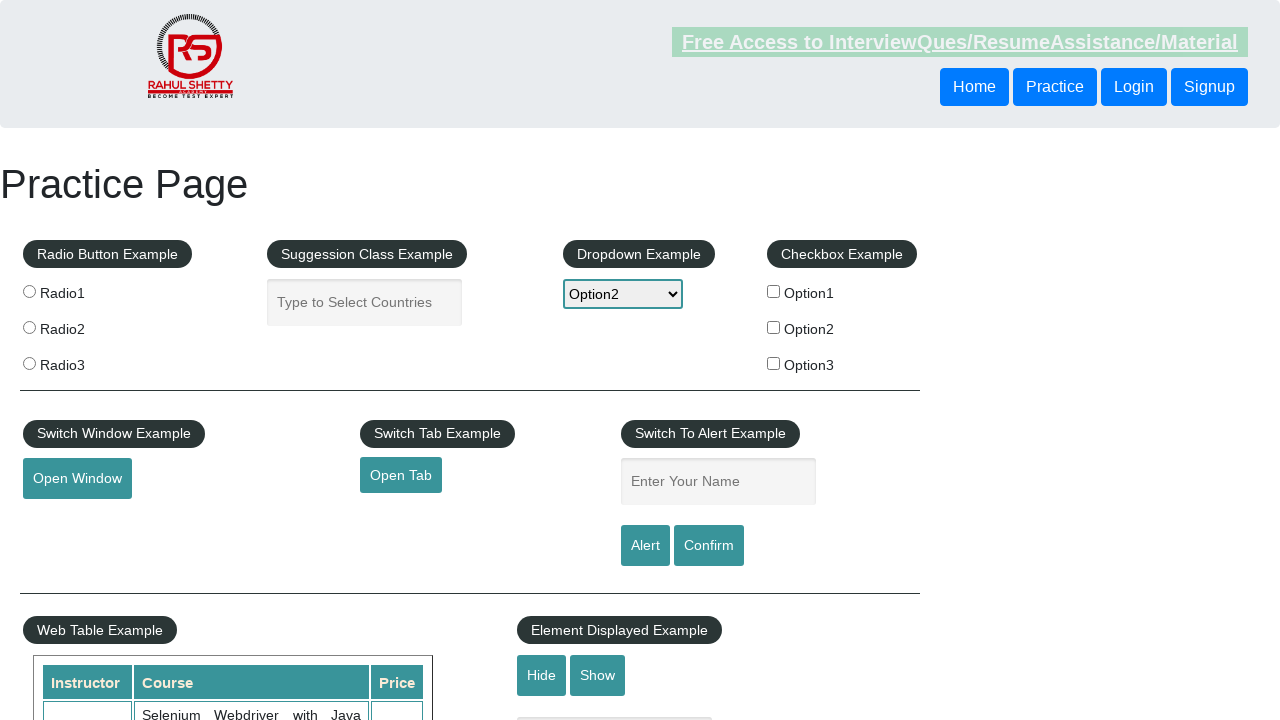

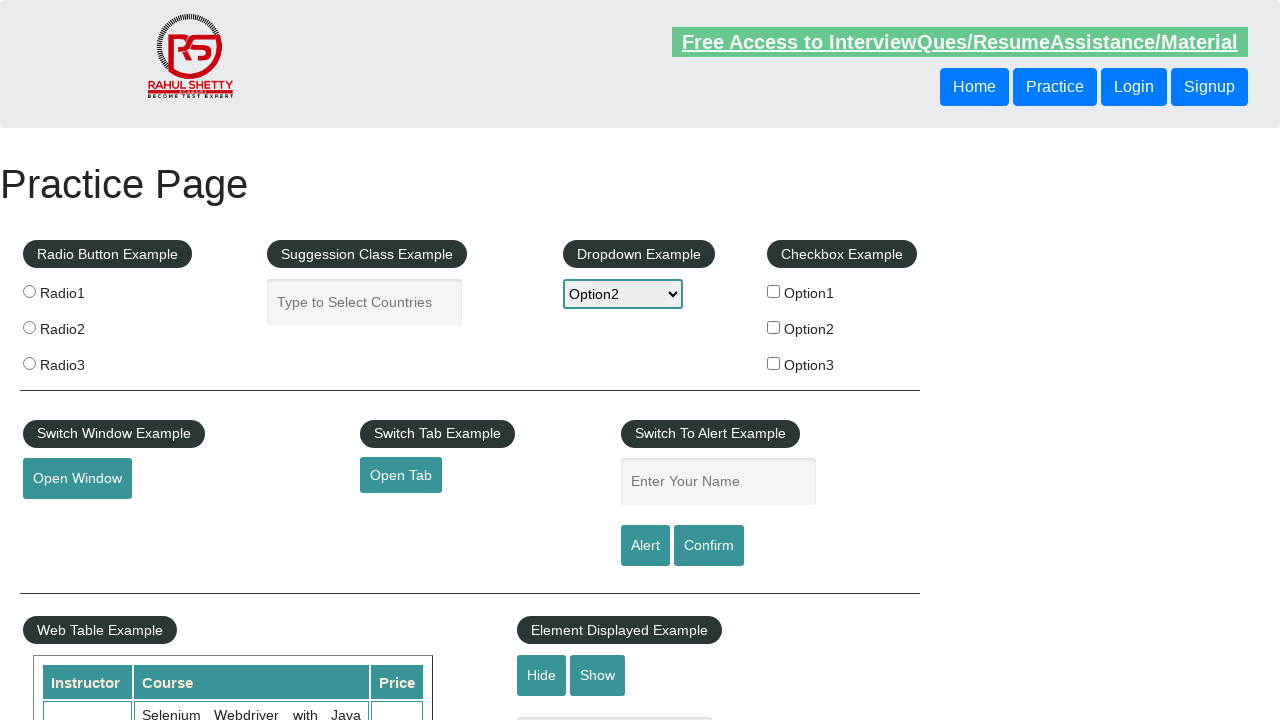